Tests a registration form by filling in first name, last name, and email fields, then submitting and verifying the success message

Starting URL: http://suninjuly.github.io/registration1.html

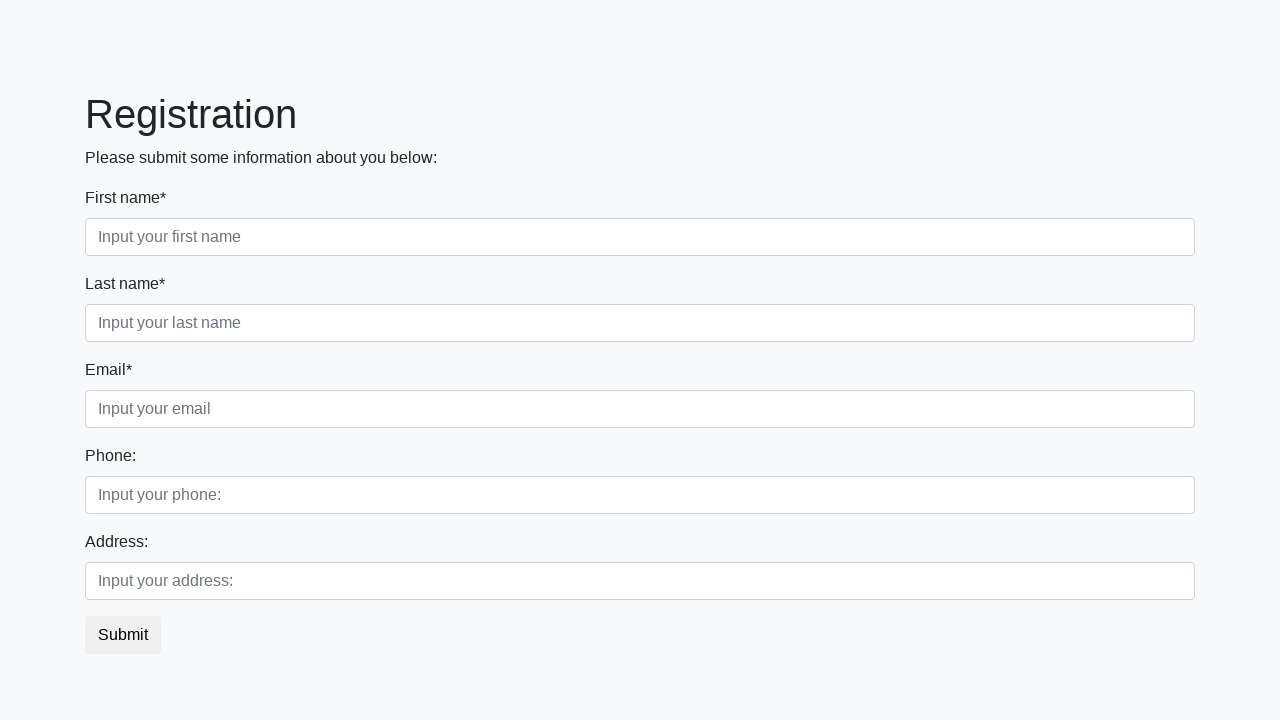

Navigated to registration form page
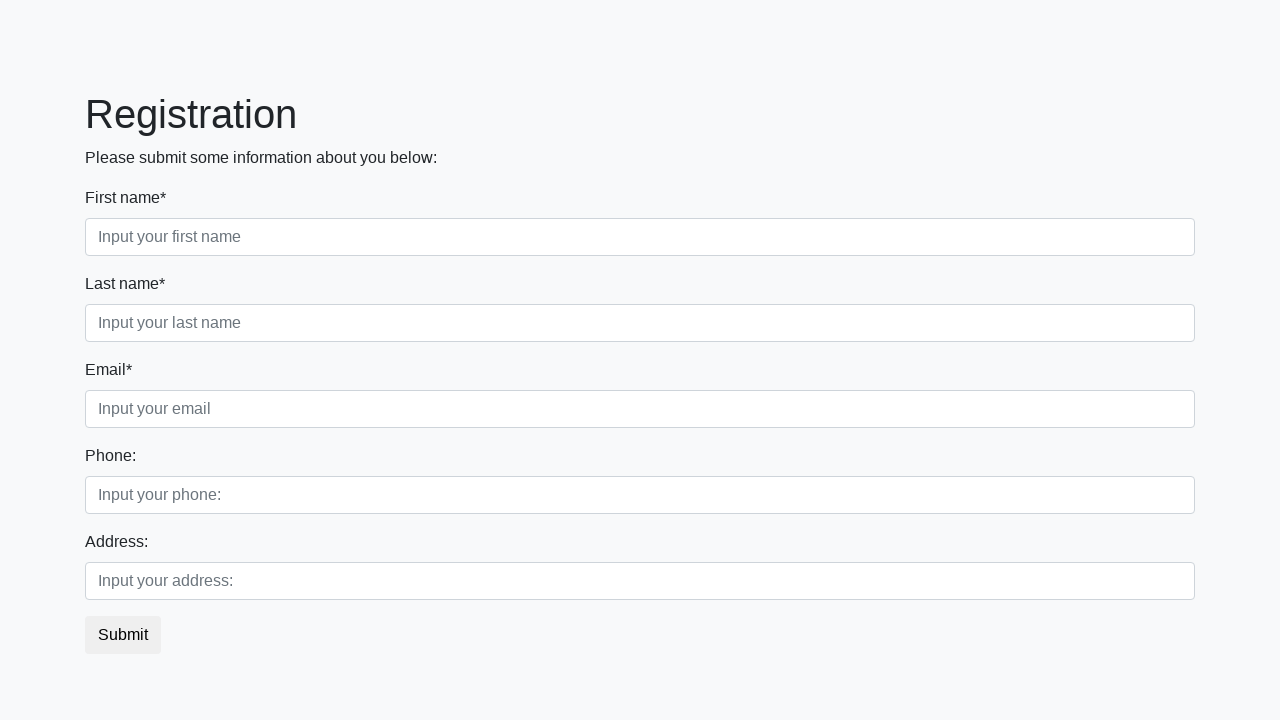

Filled first name field with 'John' on [placeholder="Input your first name"]
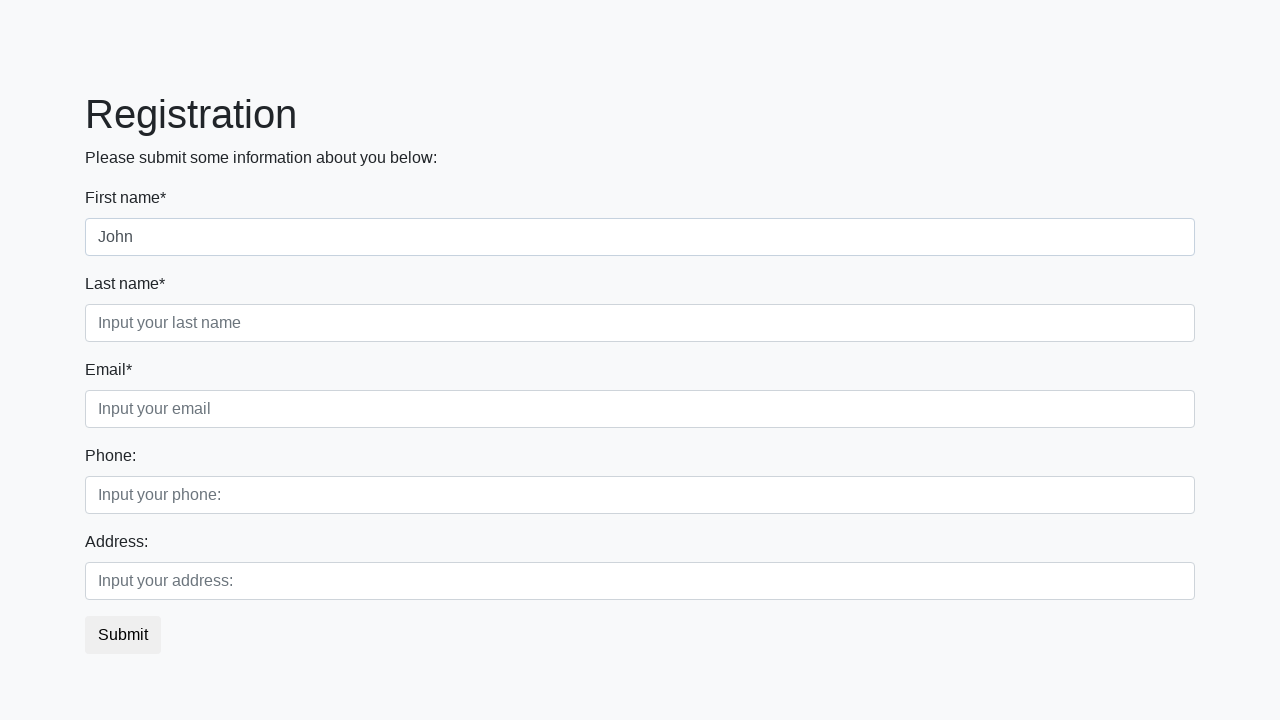

Filled last name field with 'Smith' on [placeholder="Input your last name"]
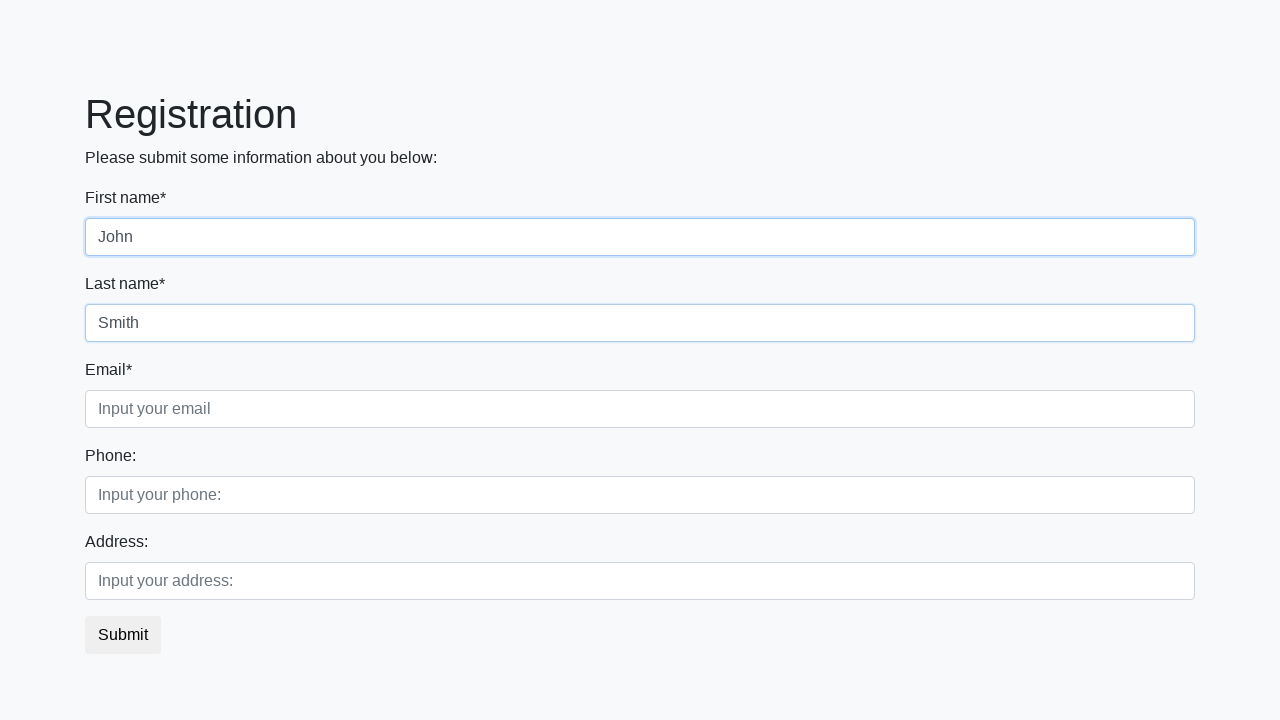

Filled email field with 'john.smith@example.com' on [placeholder="Input your email"]
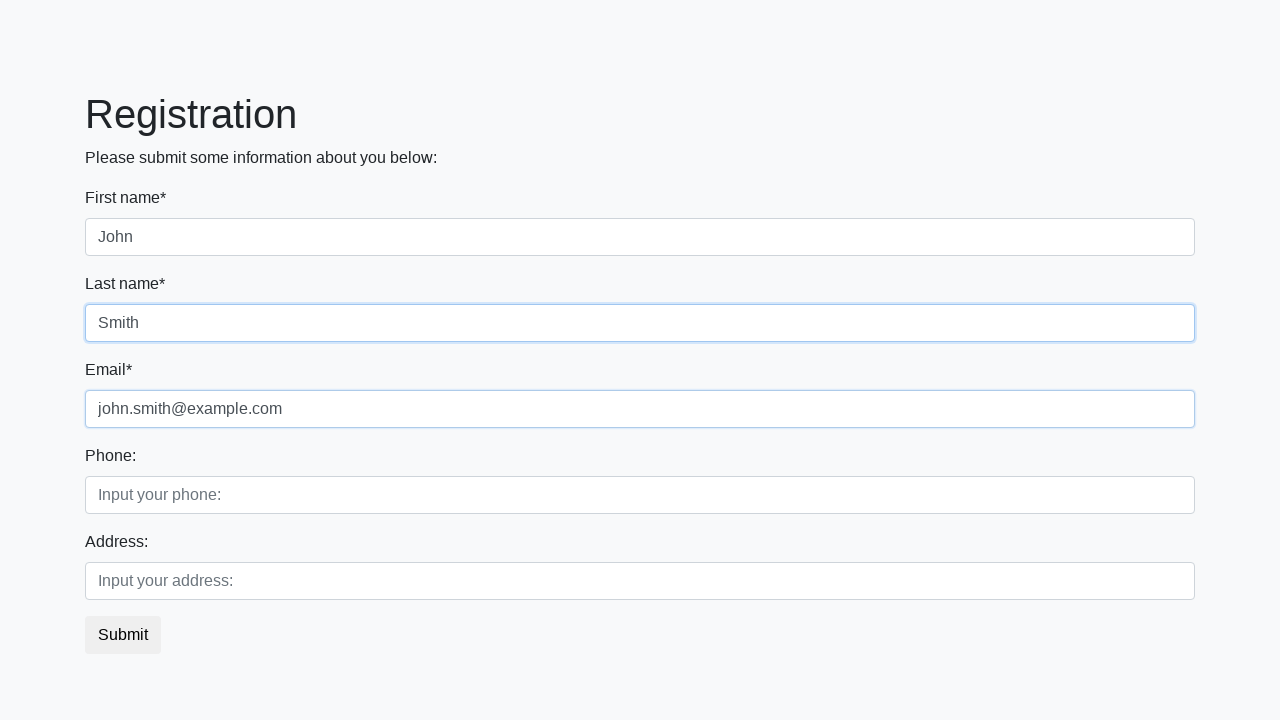

Clicked submit button at (123, 635) on button.btn
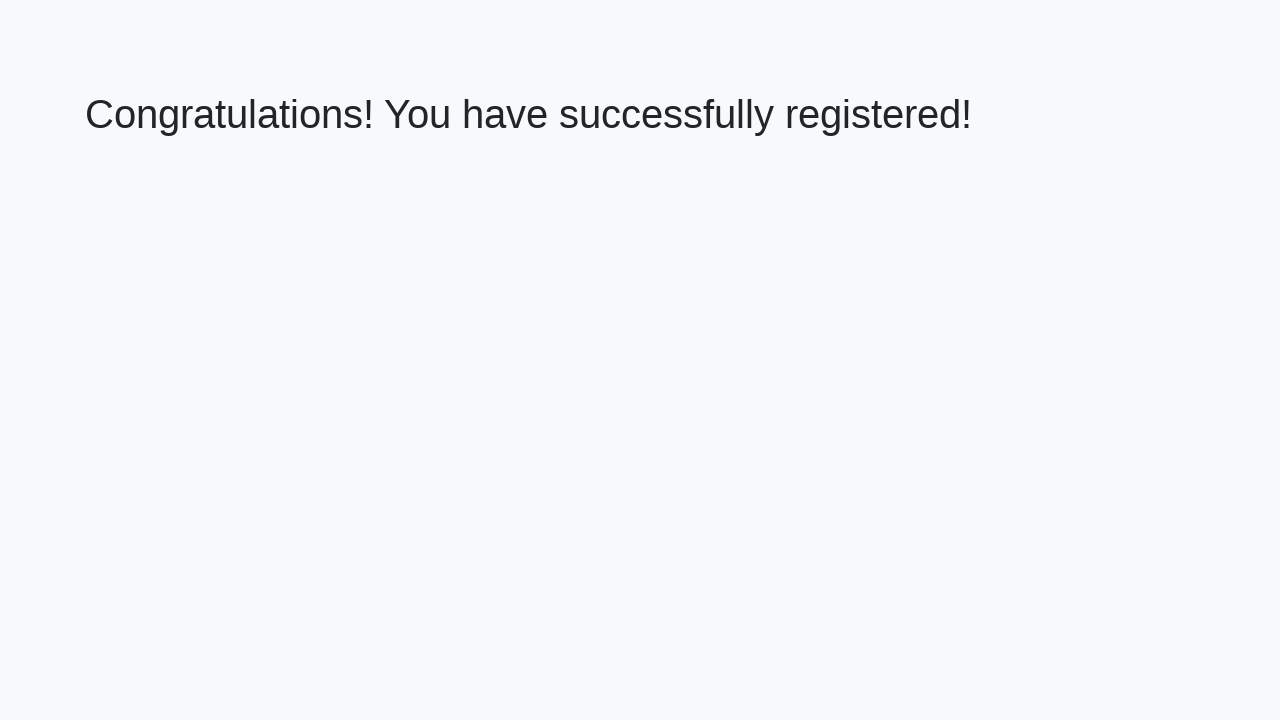

Success message heading appeared
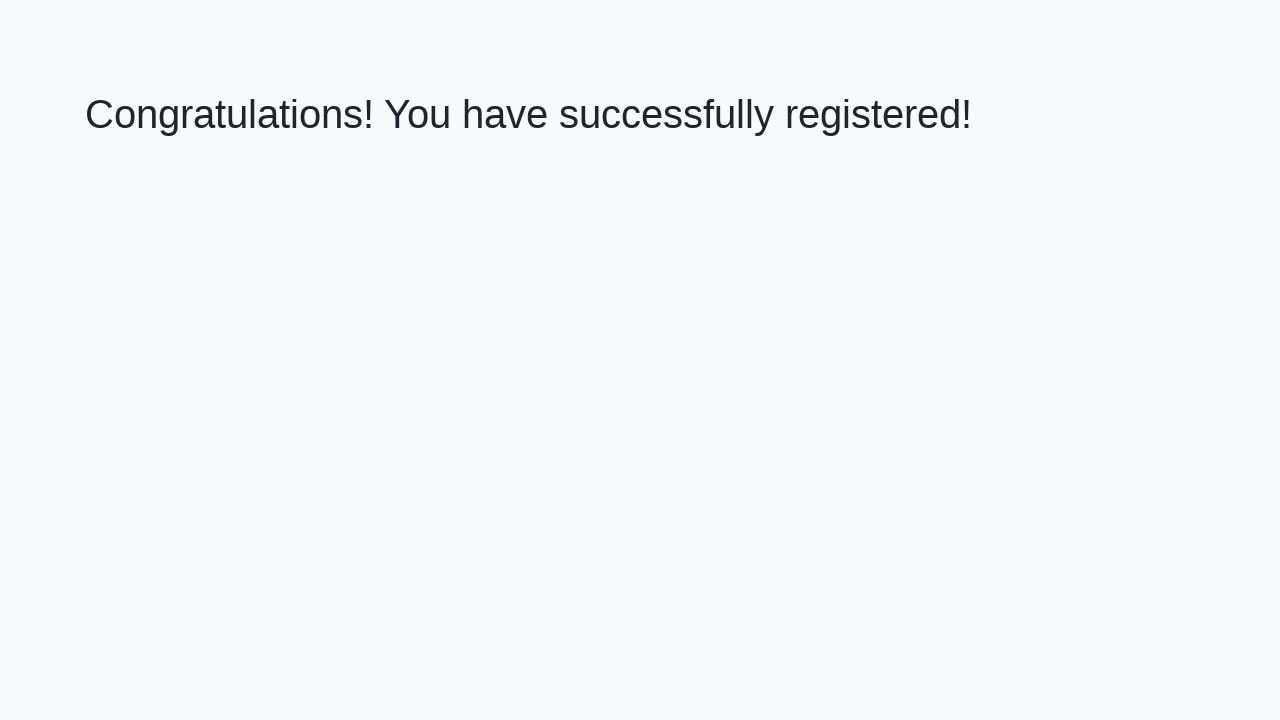

Retrieved success message text: 'Congratulations! You have successfully registered!'
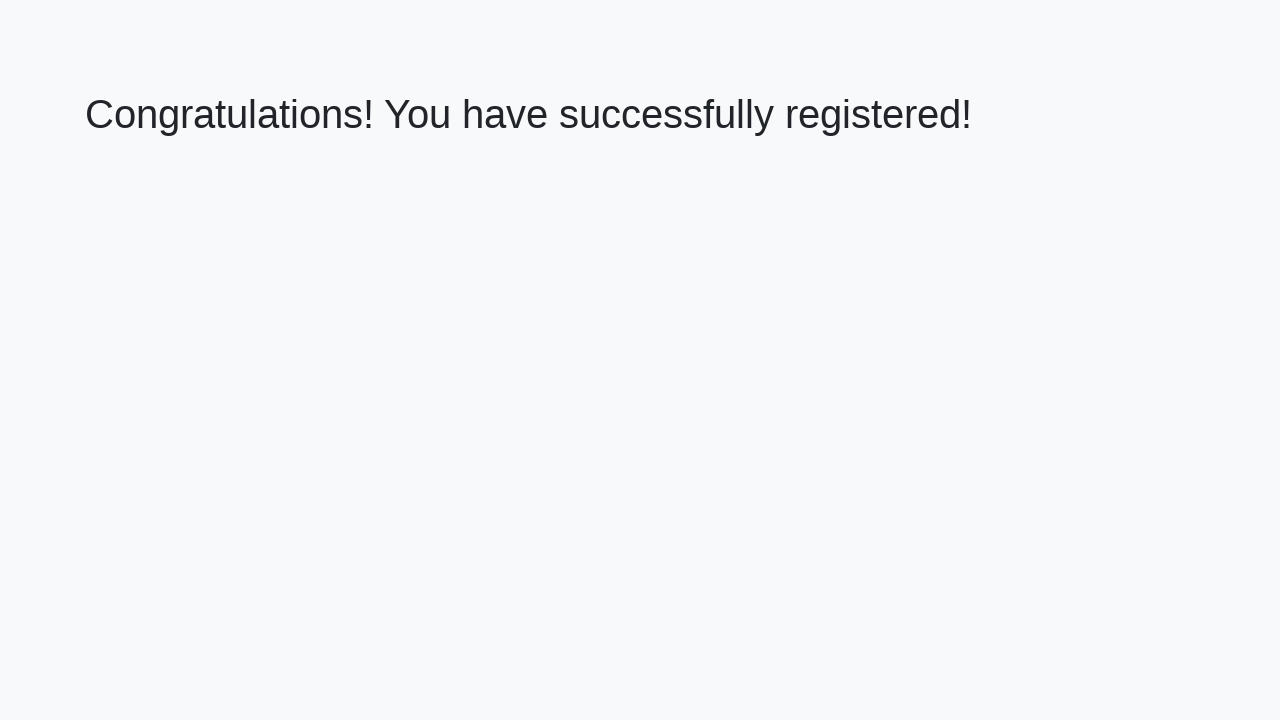

Verified success message matches expected text
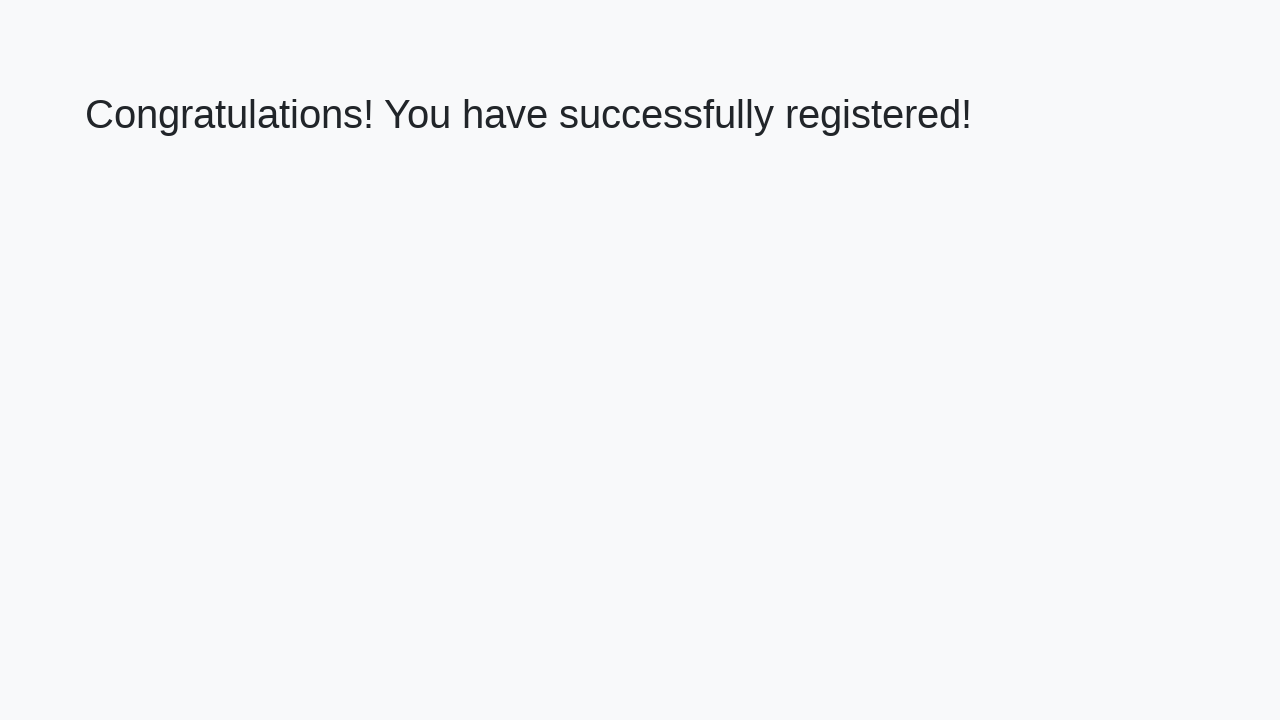

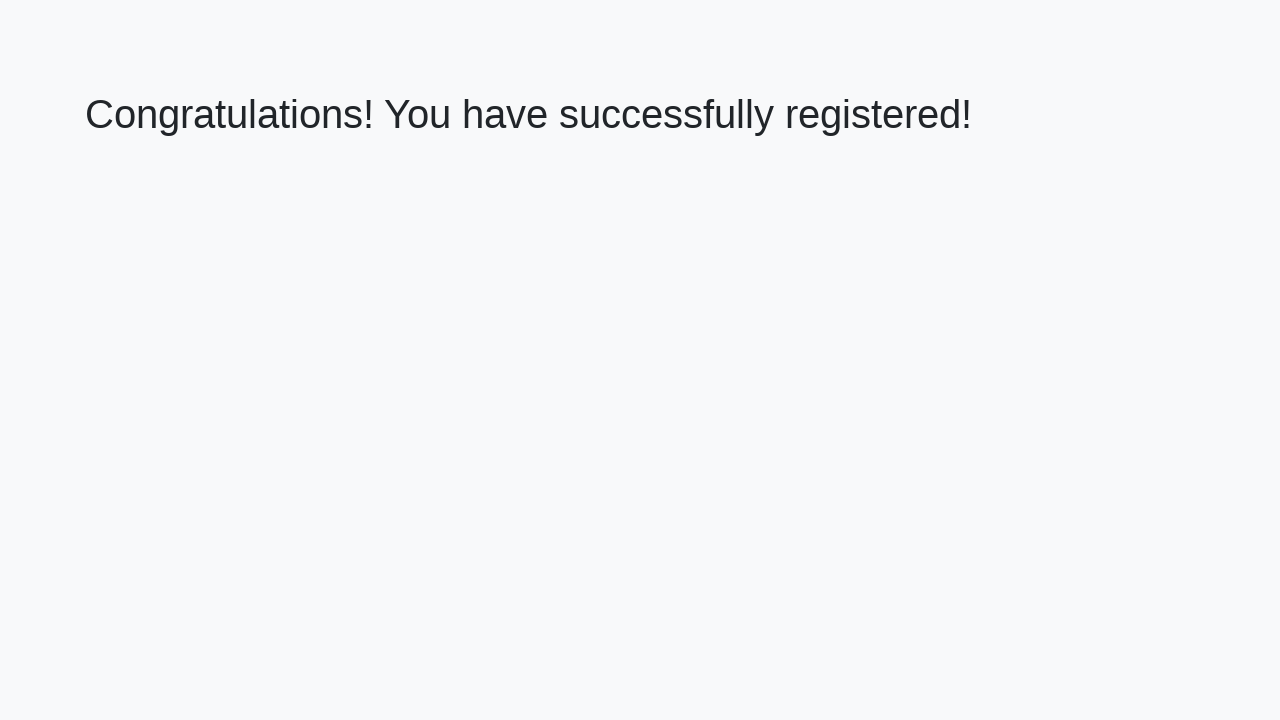